Tests mouse hover interactions within an iframe by navigating to a demo site, switching to an iframe, hovering over a training filters element, and clicking on a Software Testing course option.

Starting URL: http://www.globalsqa.com/demo-site/frames-and-windows/#iFrame

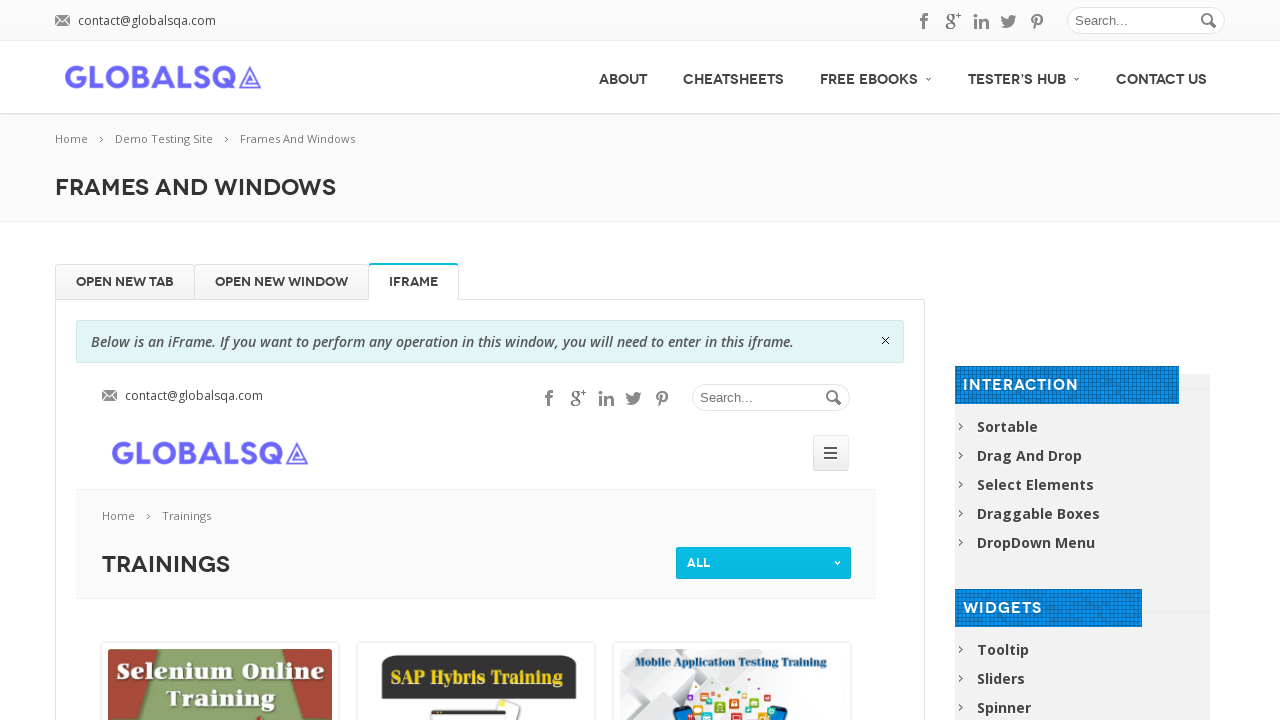

Located iframe with name 'globalSqa'
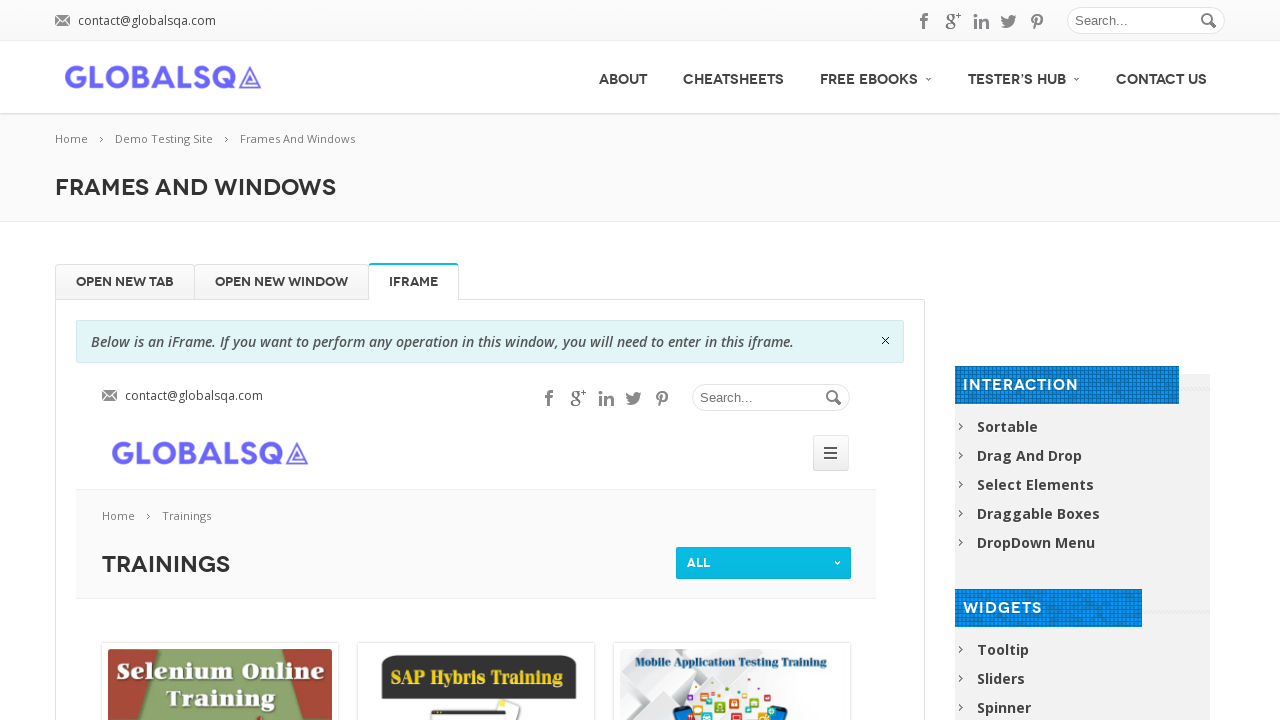

Located training filters element
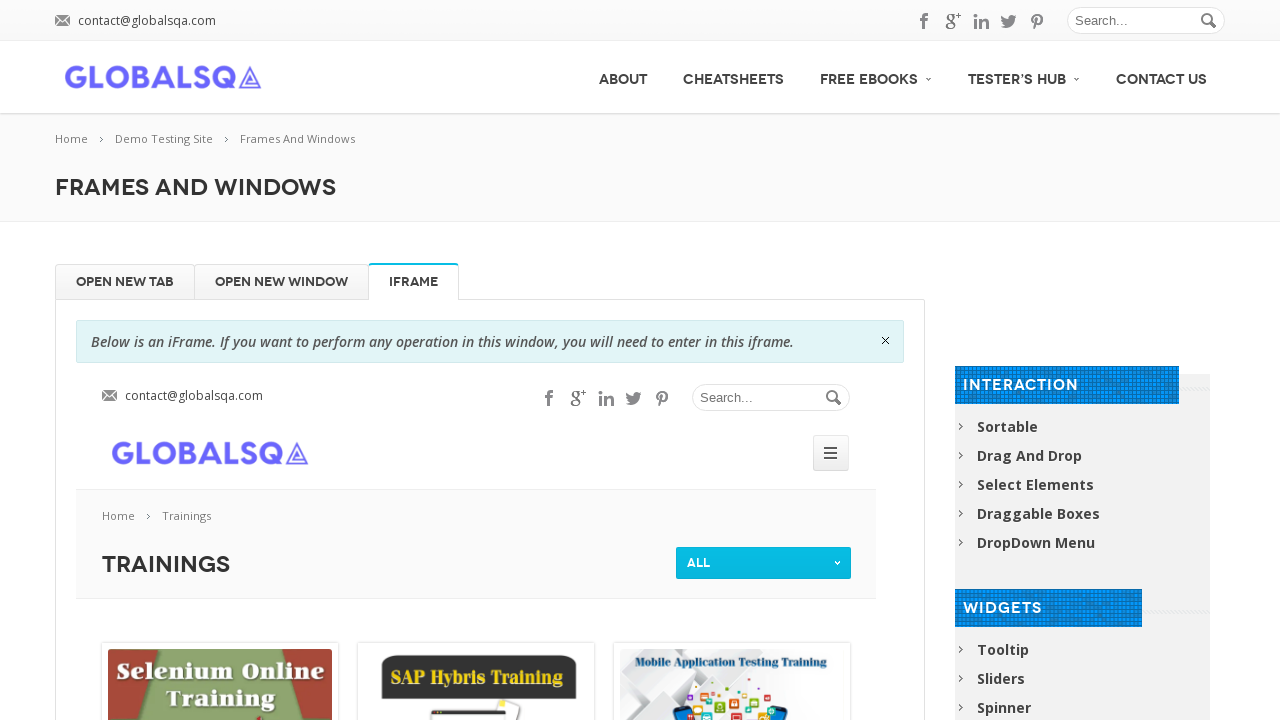

Hovered over training filters element at (764, 563) on iframe[name='globalSqa'] >> internal:control=enter-frame >> xpath=//span[@id='cu
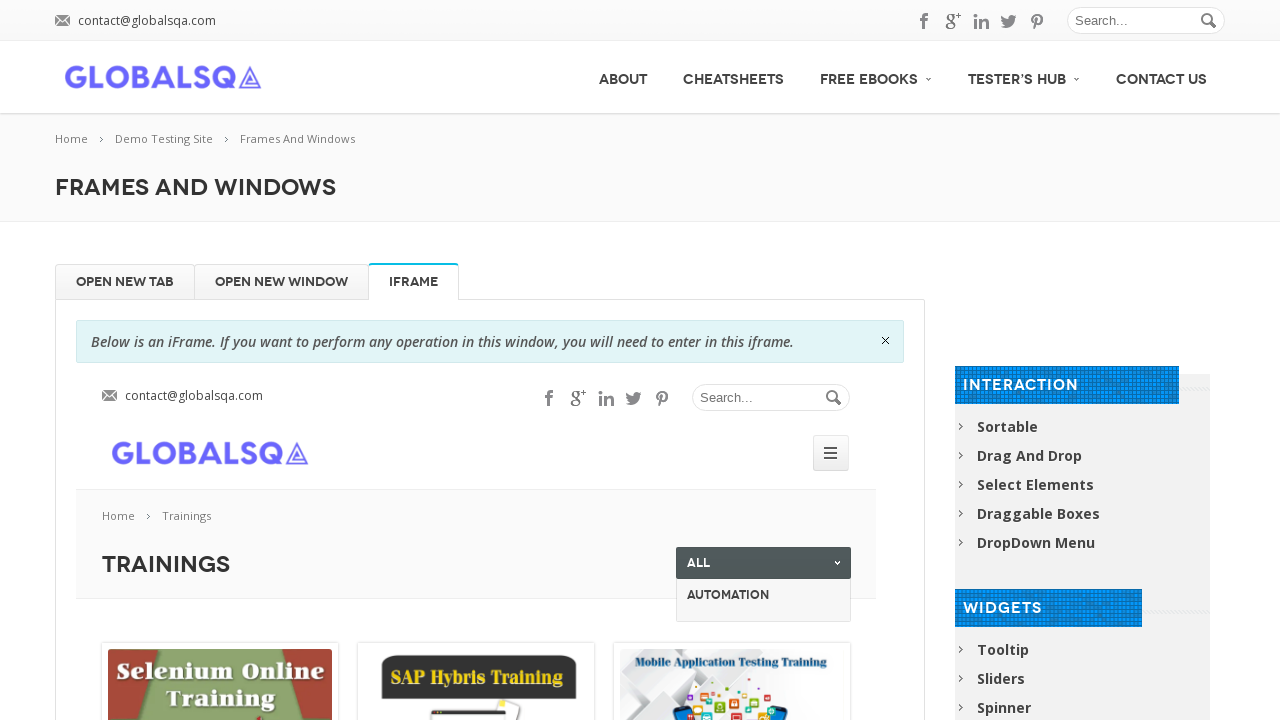

Located Software Testing course option
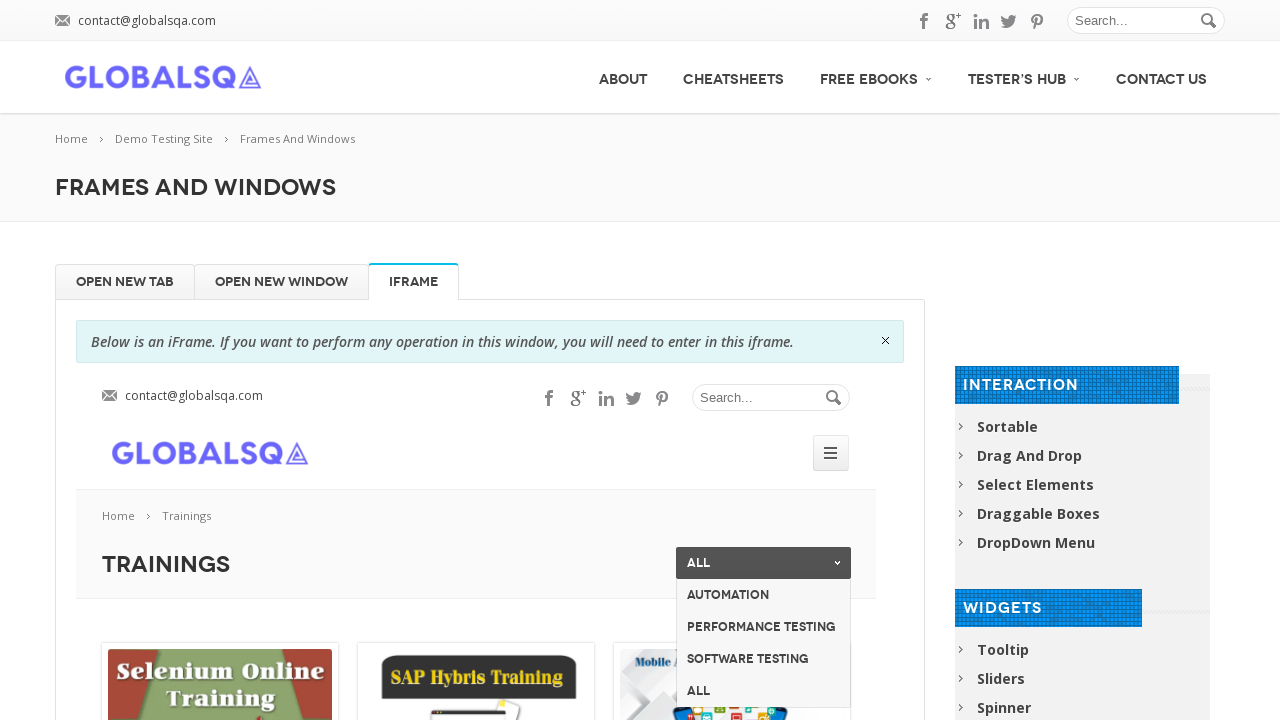

Hovered over Software Testing course option at (764, 659) on iframe[name='globalSqa'] >> internal:control=enter-frame >> xpath=//div[contains
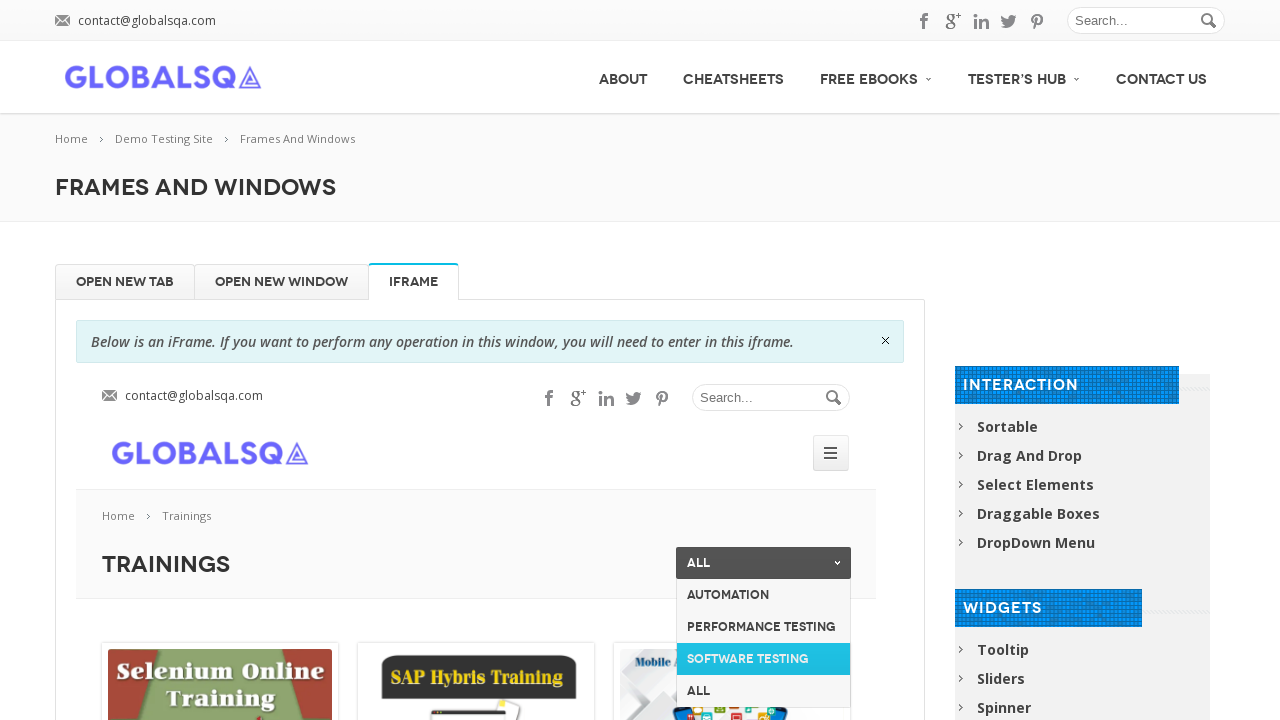

Clicked on Software Testing course option at (764, 659) on iframe[name='globalSqa'] >> internal:control=enter-frame >> xpath=//div[contains
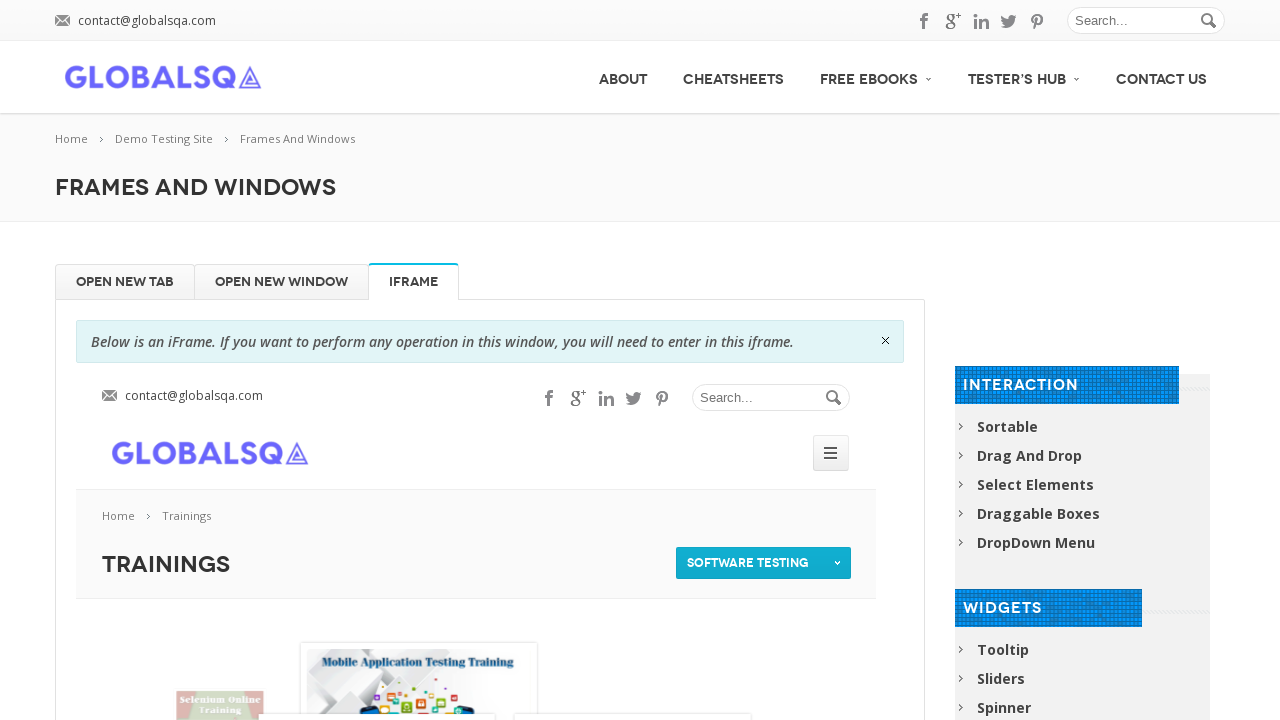

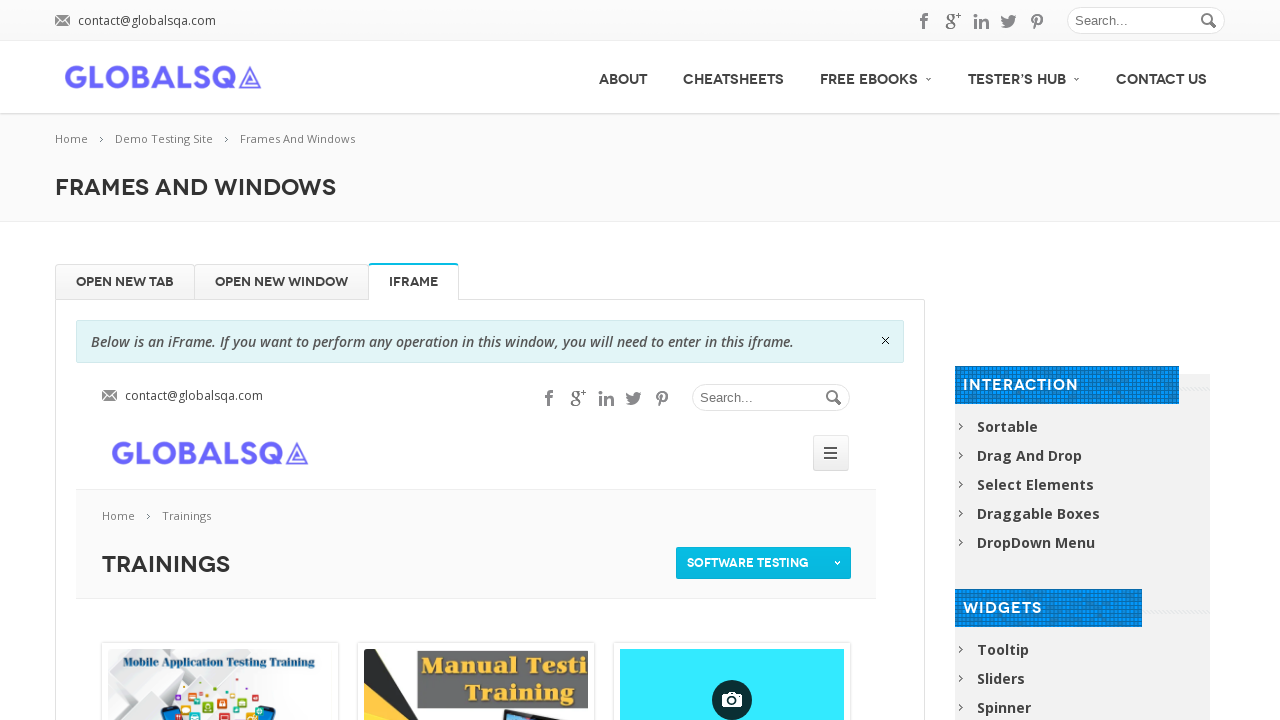